Tests marking all todo items as completed using the toggle-all checkbox

Starting URL: https://demo.playwright.dev/todomvc

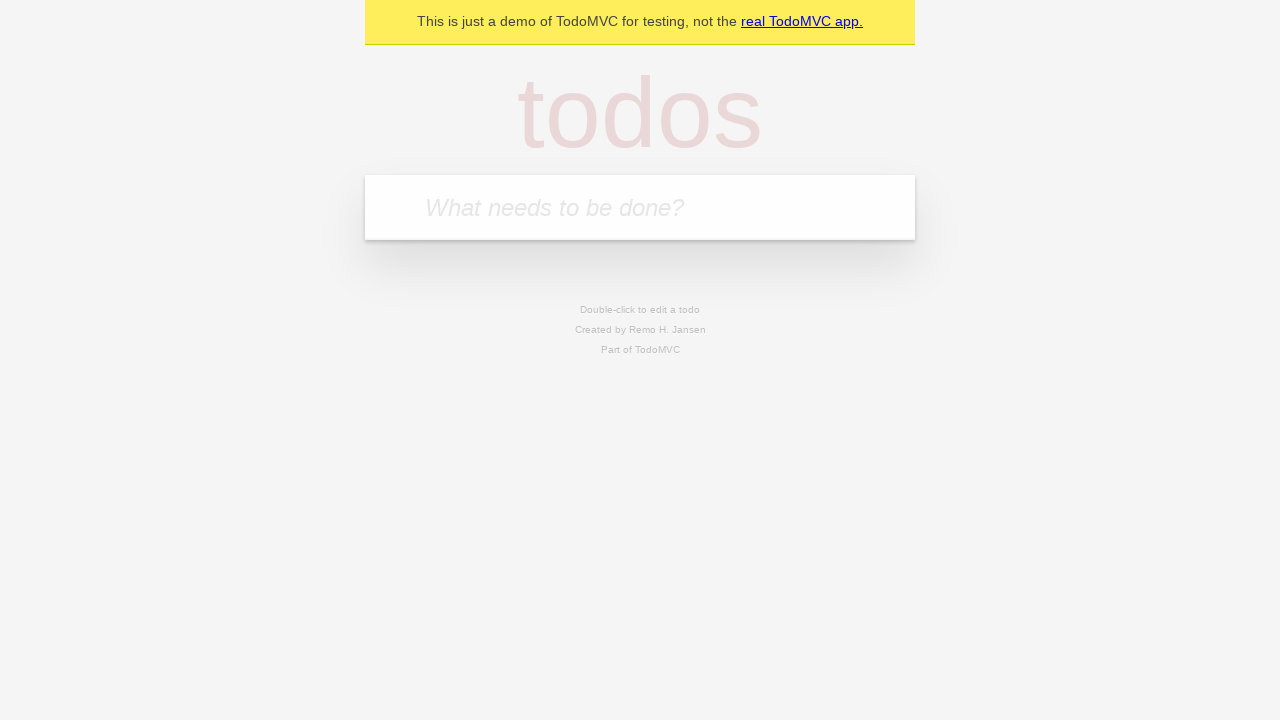

Filled first todo input with 'buy some cheese' on .new-todo
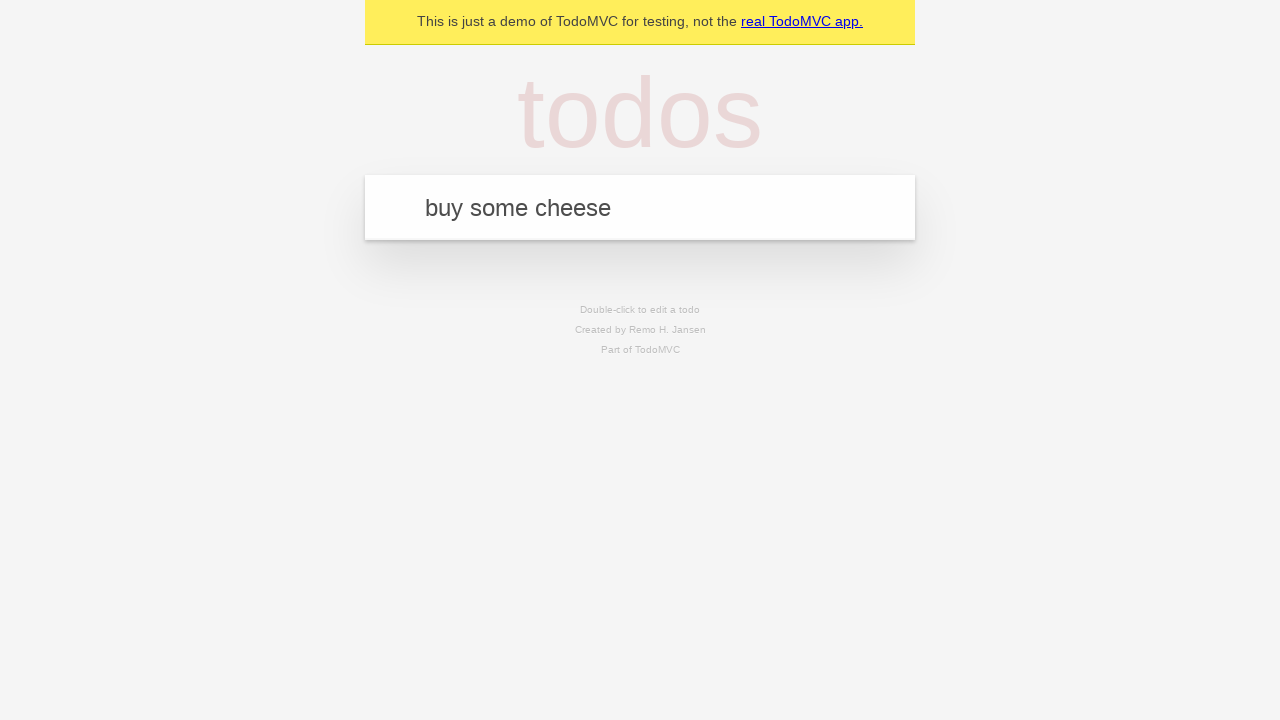

Pressed Enter to add first todo item on .new-todo
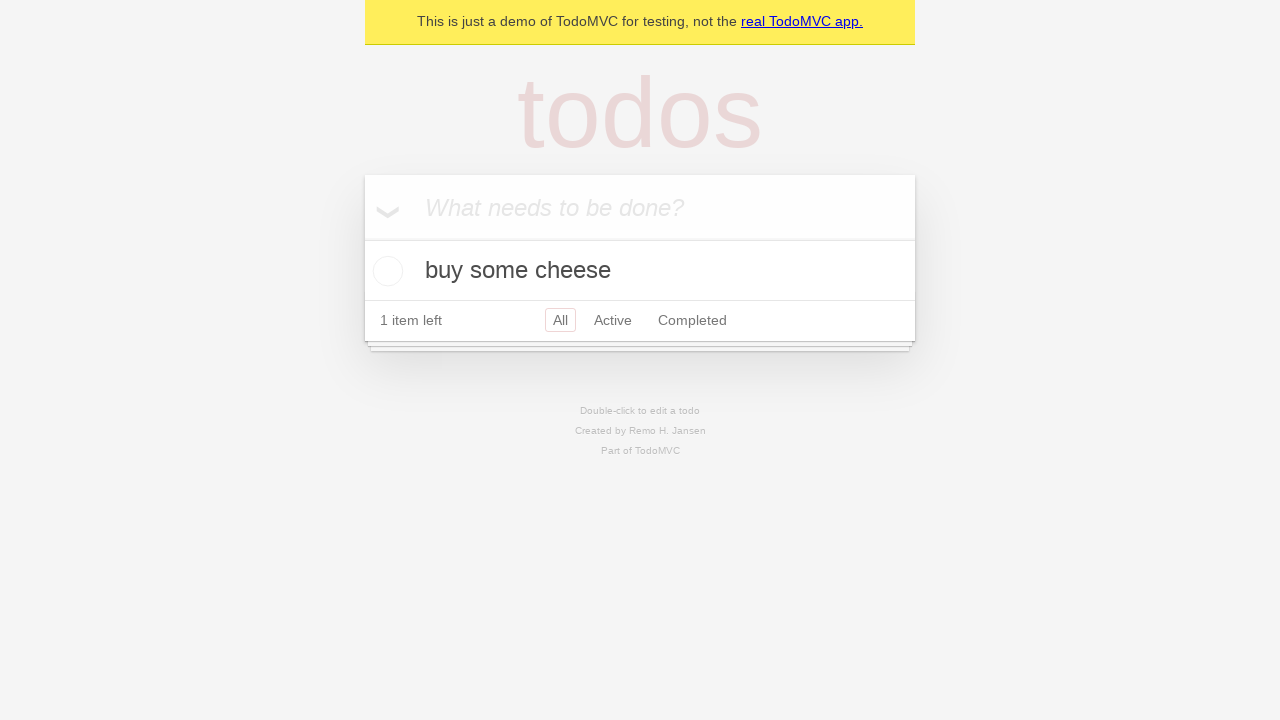

Filled second todo input with 'feed the cat' on .new-todo
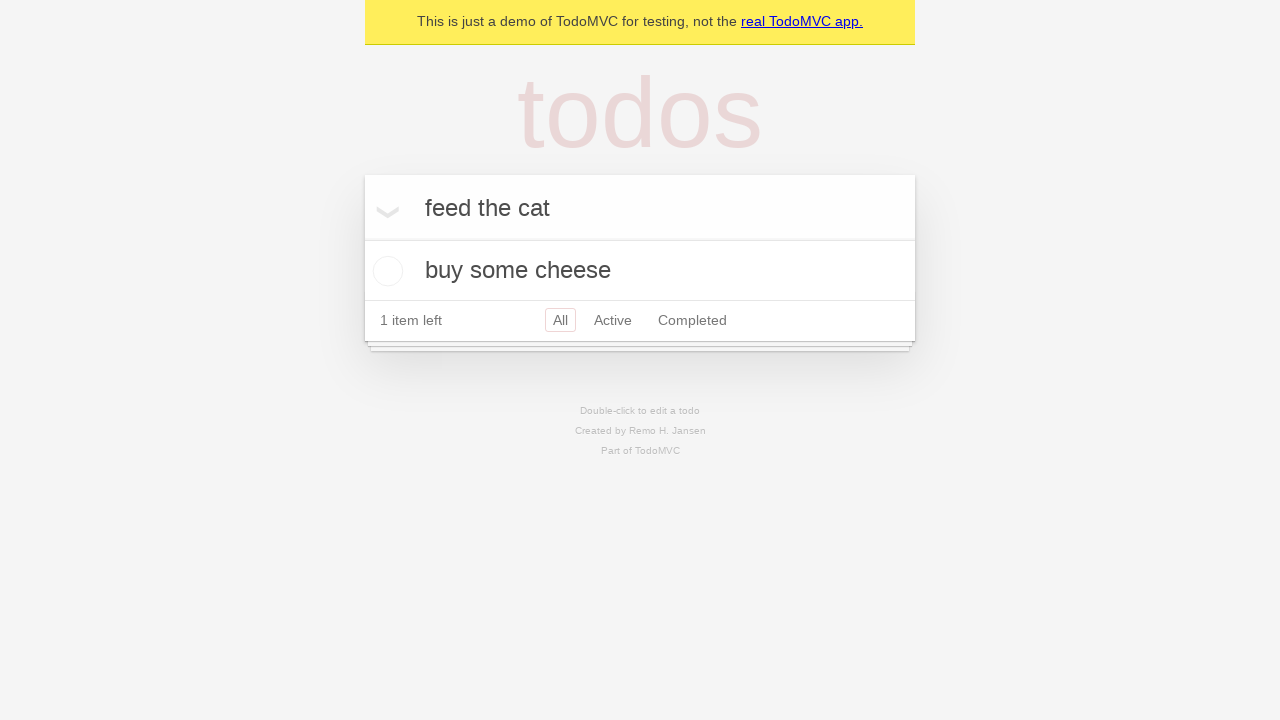

Pressed Enter to add second todo item on .new-todo
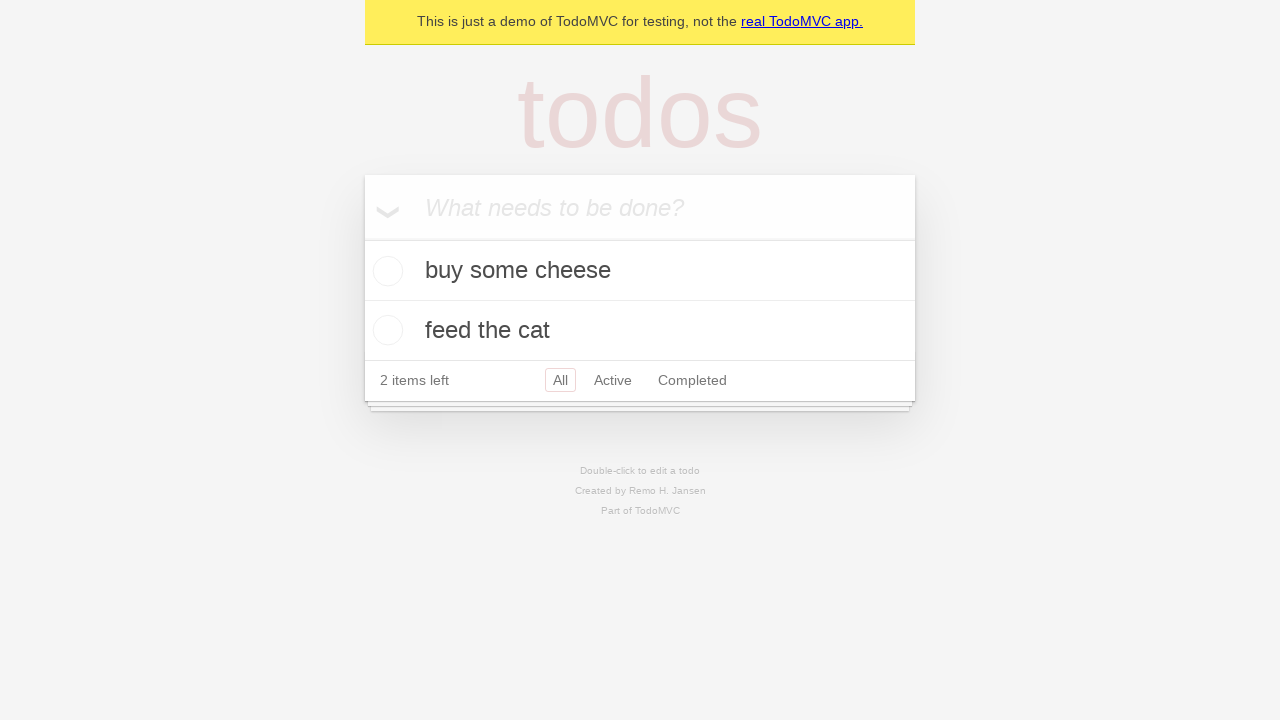

Filled third todo input with 'book a doctors appointment' on .new-todo
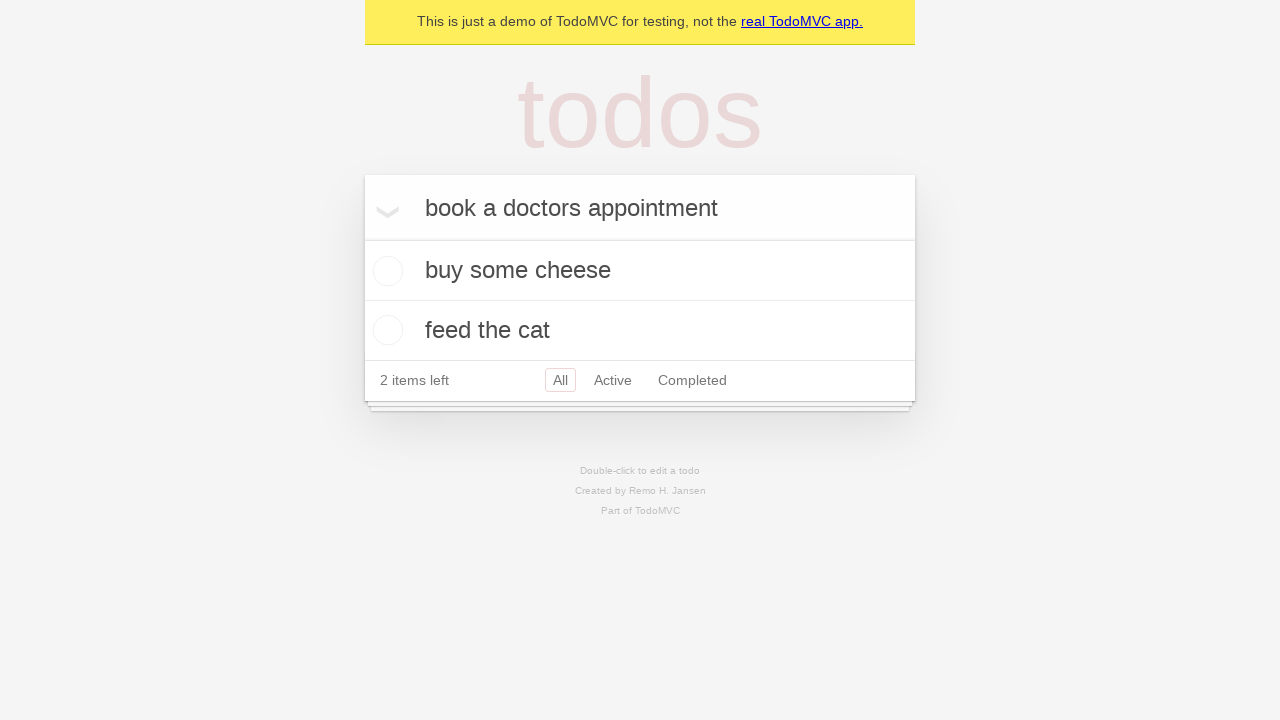

Pressed Enter to add third todo item on .new-todo
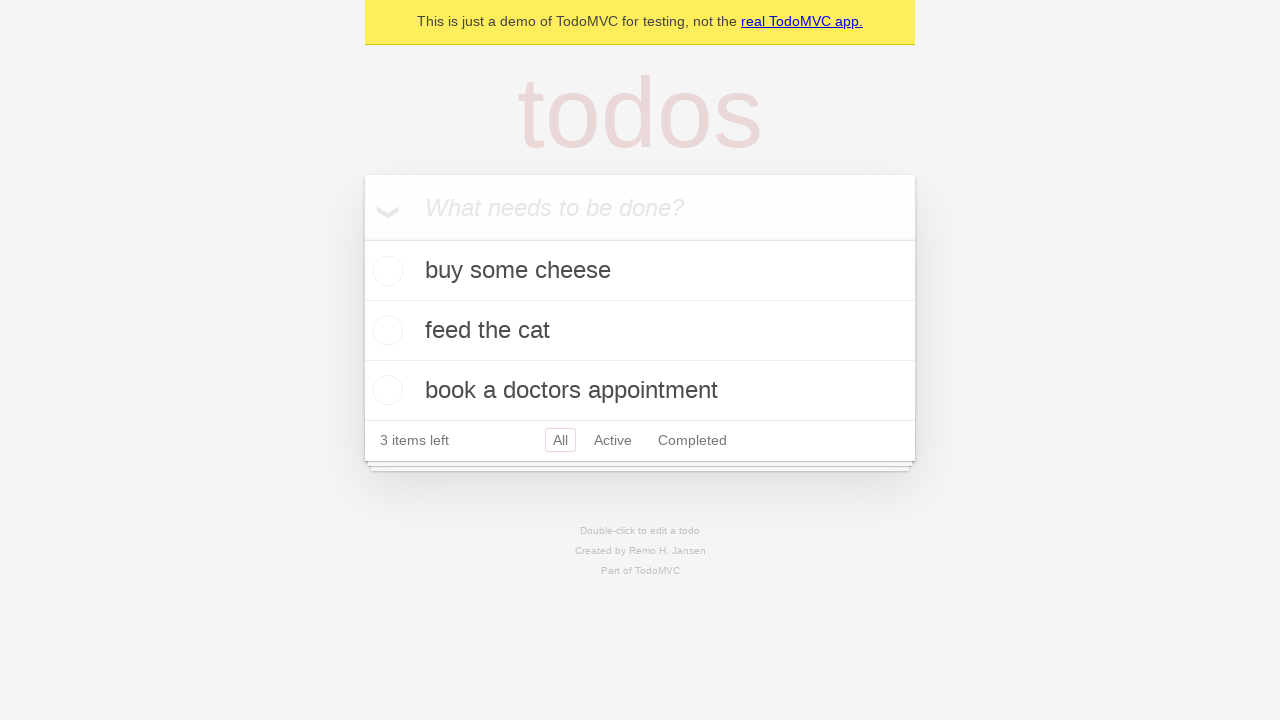

Clicked toggle-all checkbox to mark all items as completed at (362, 238) on .toggle-all
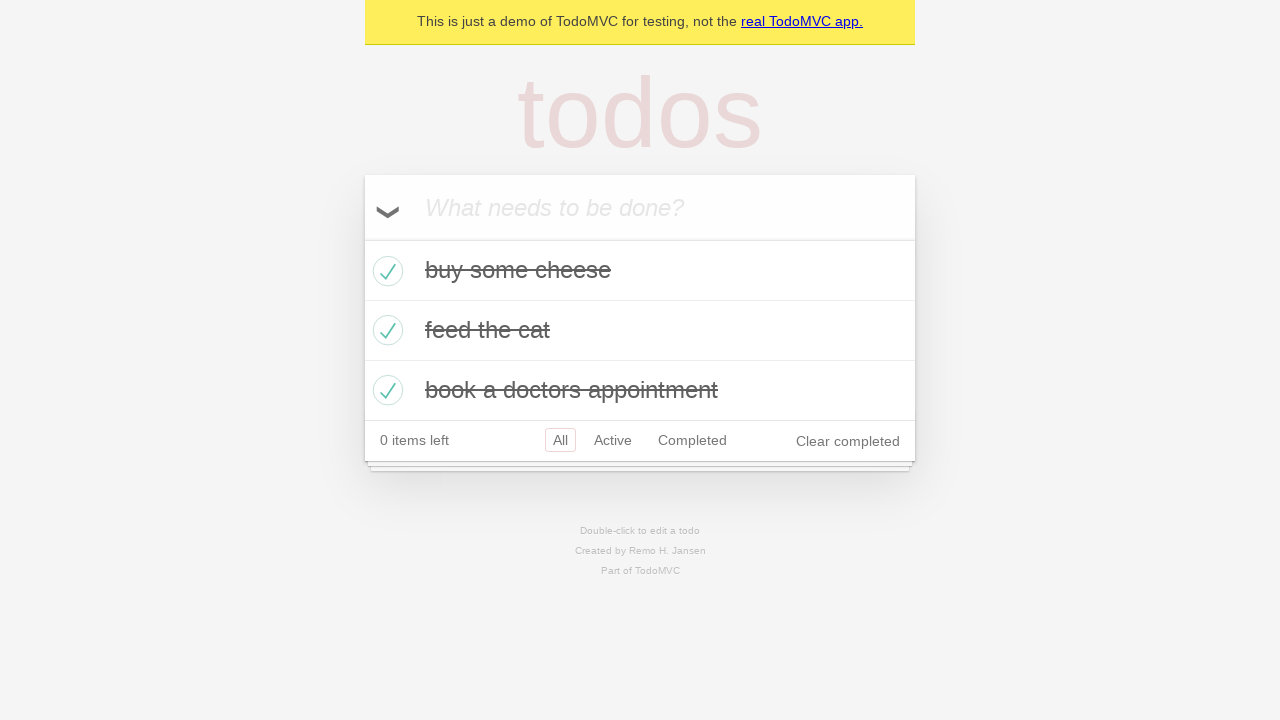

Waited for completed todo items to appear in the list
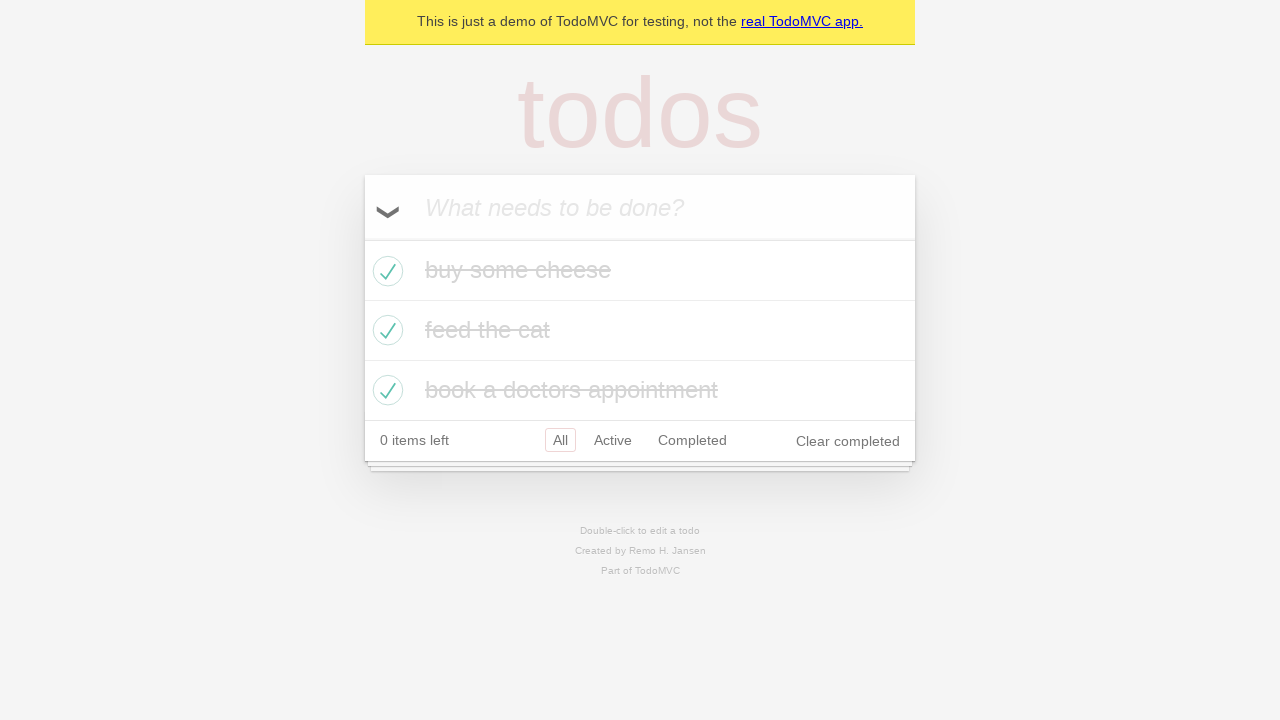

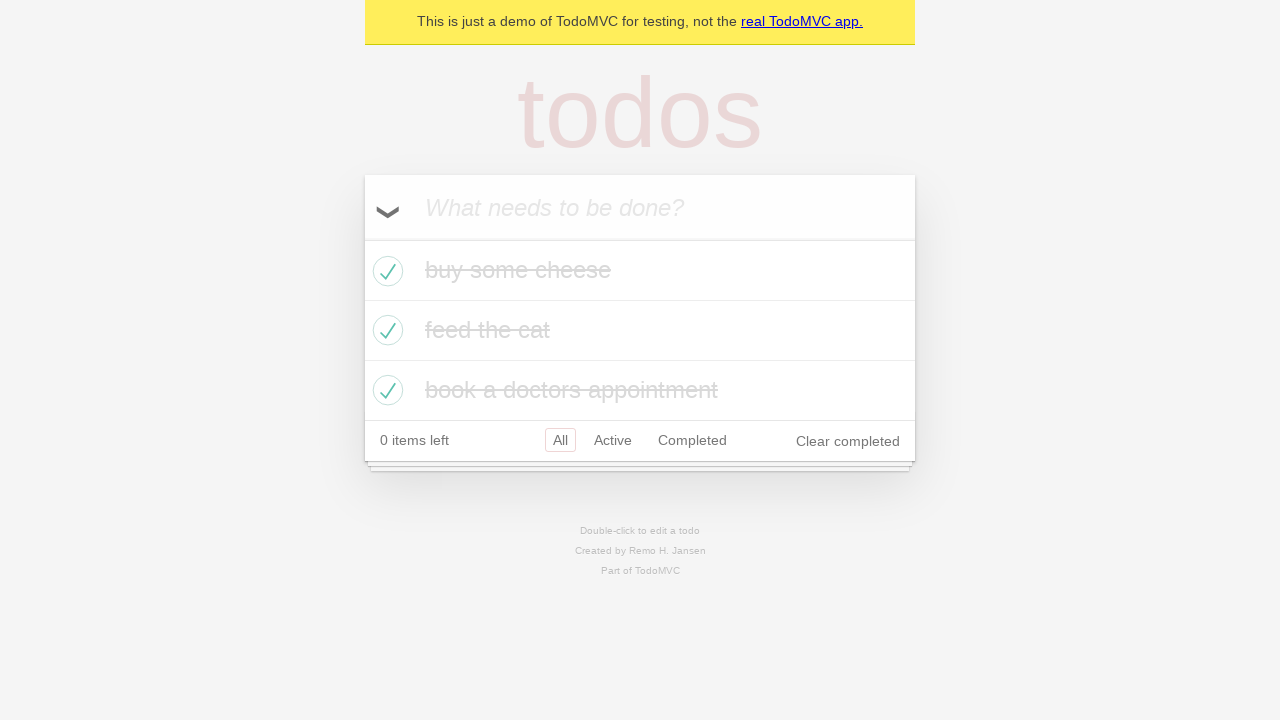